Tests a form that calculates the sum of two displayed numbers and selects the result from a dropdown menu

Starting URL: http://suninjuly.github.io/selects1.html

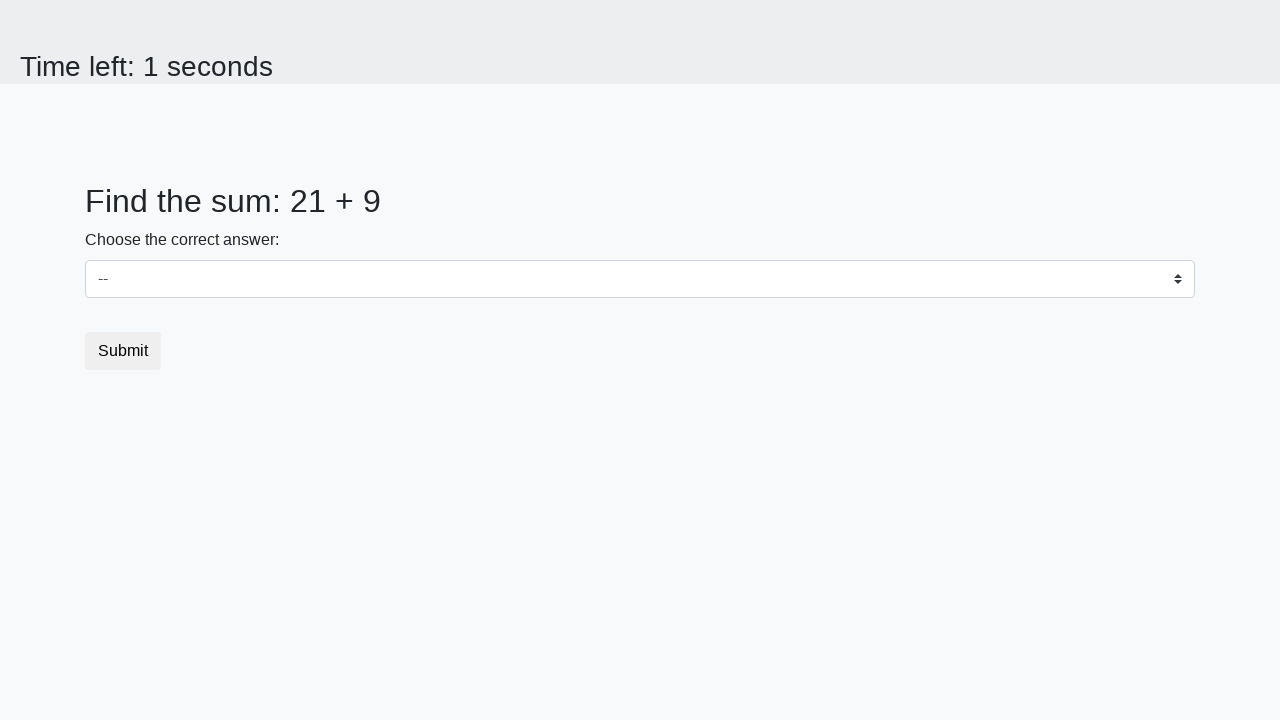

Located first number element (#num1)
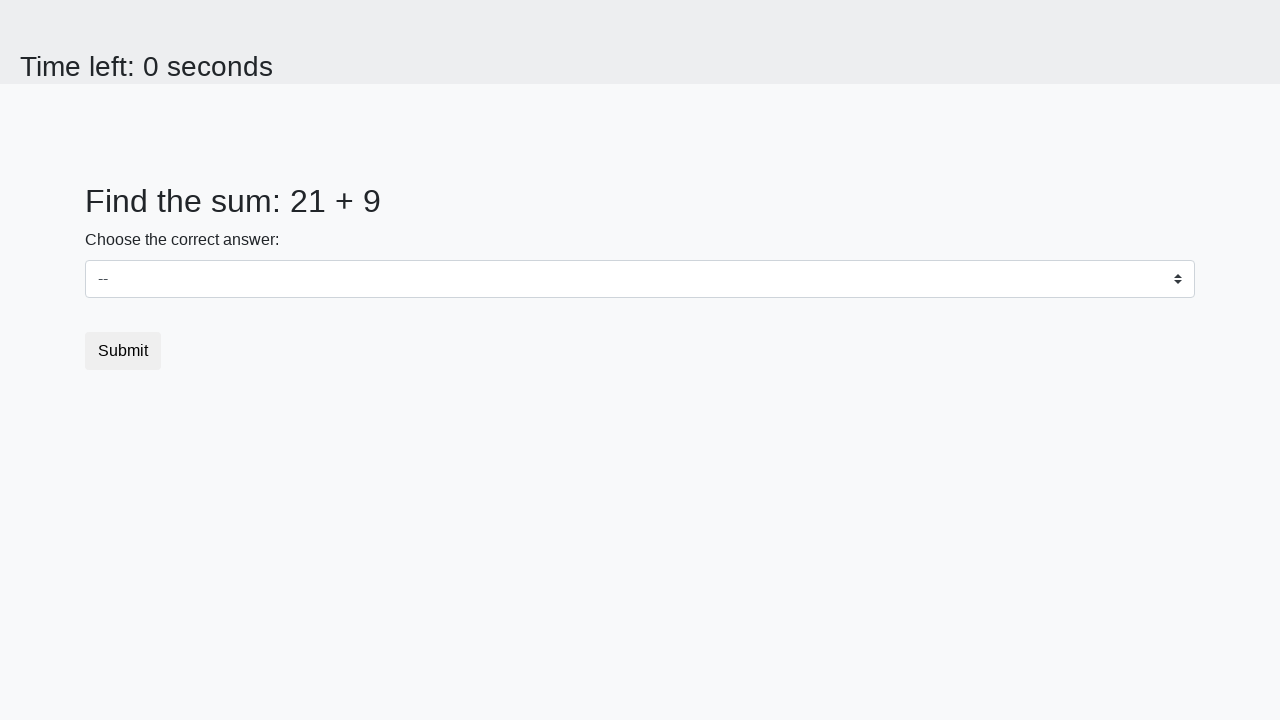

Retrieved text content of first number
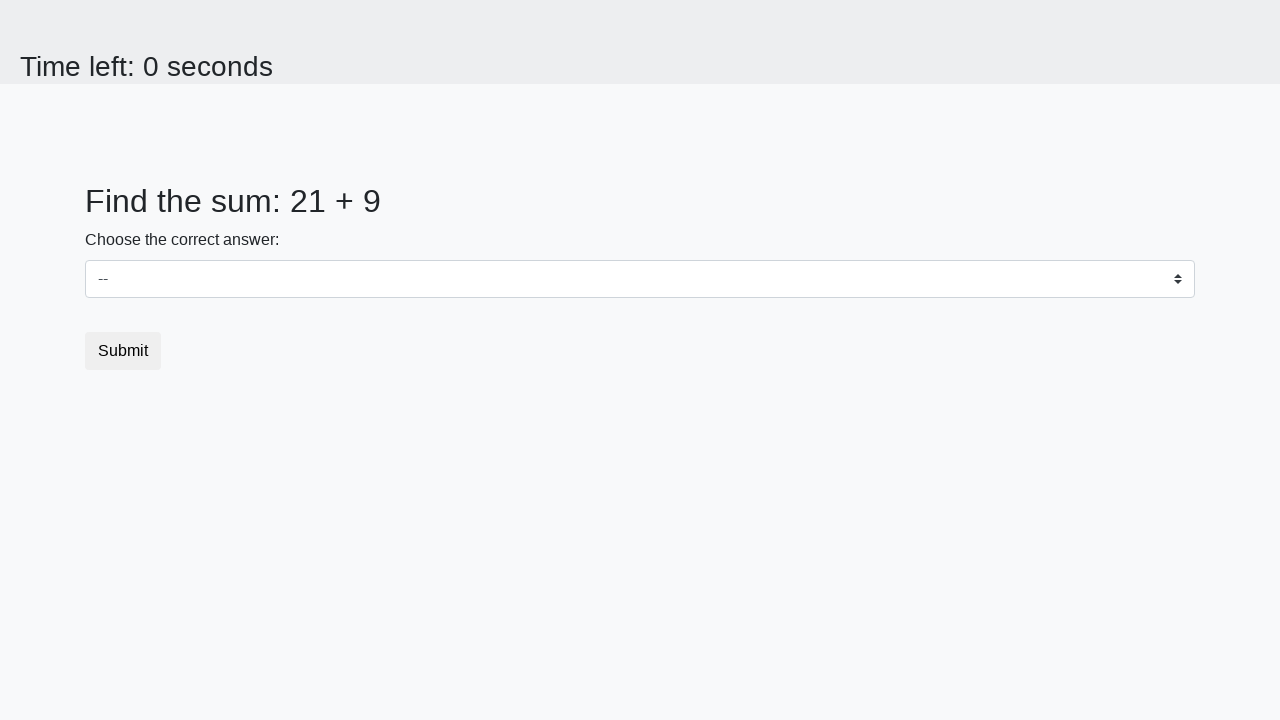

Located second number element (#num2)
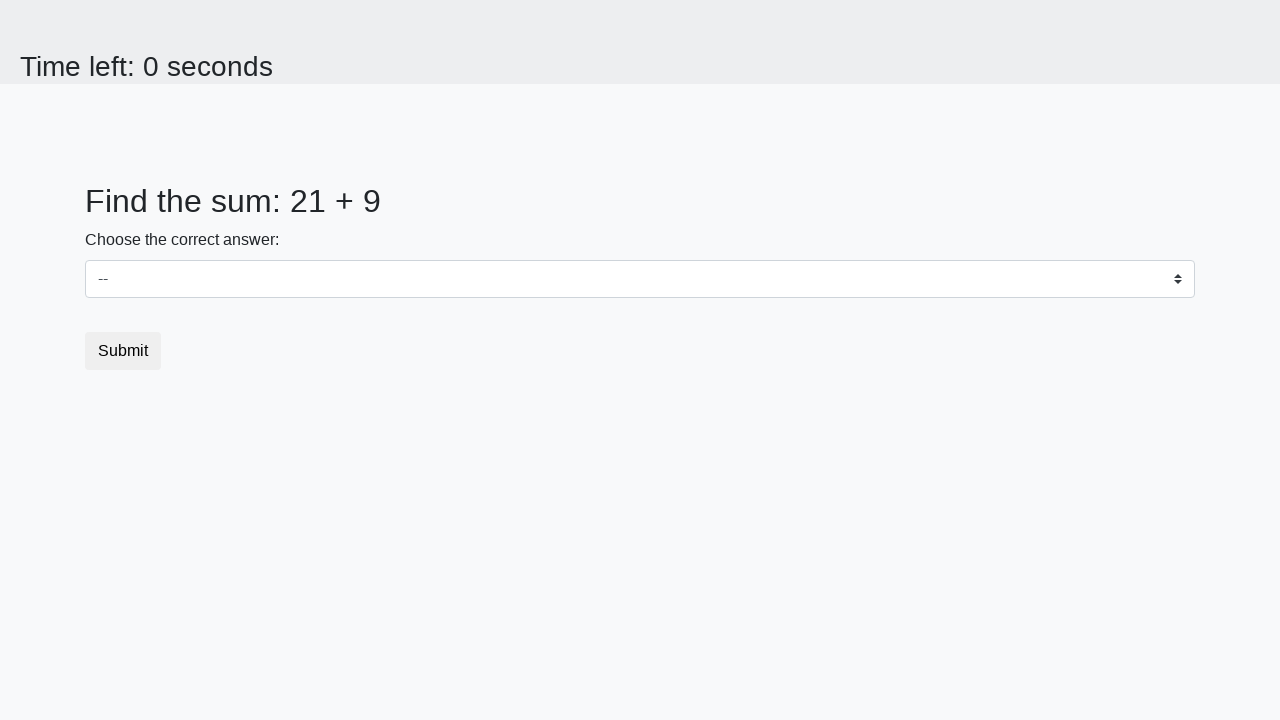

Retrieved text content of second number
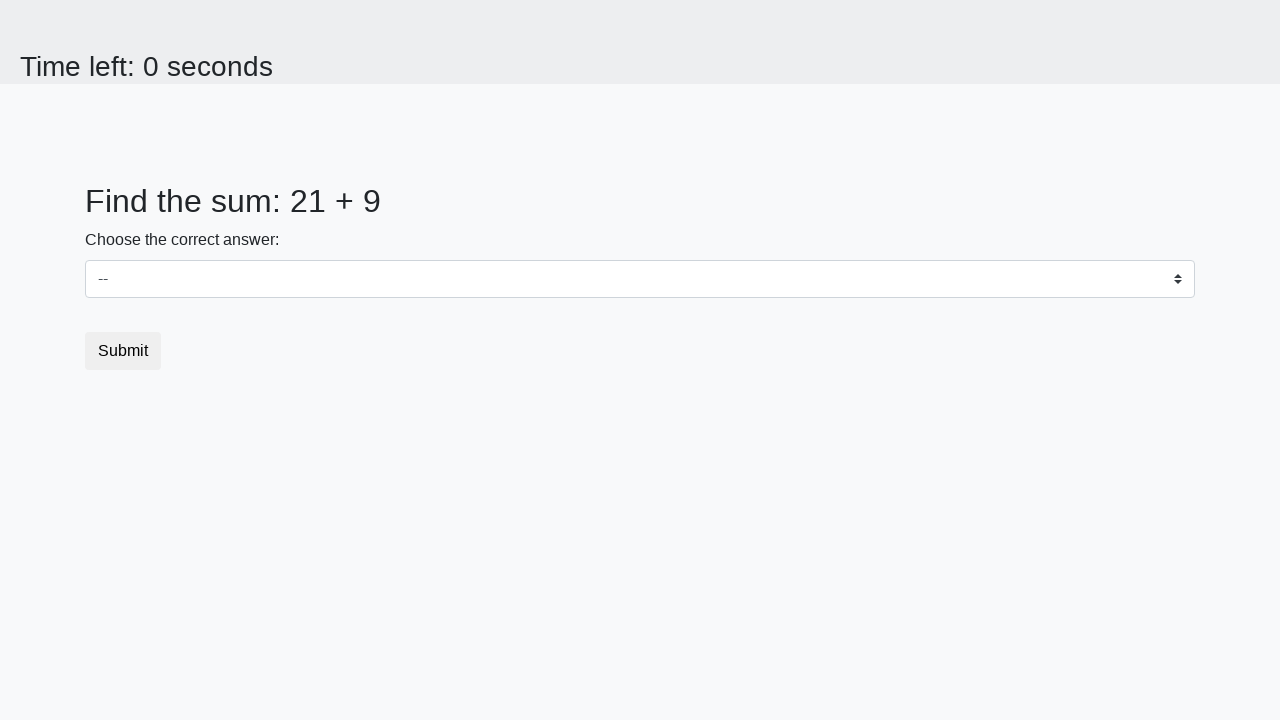

Calculated sum of two numbers: 30
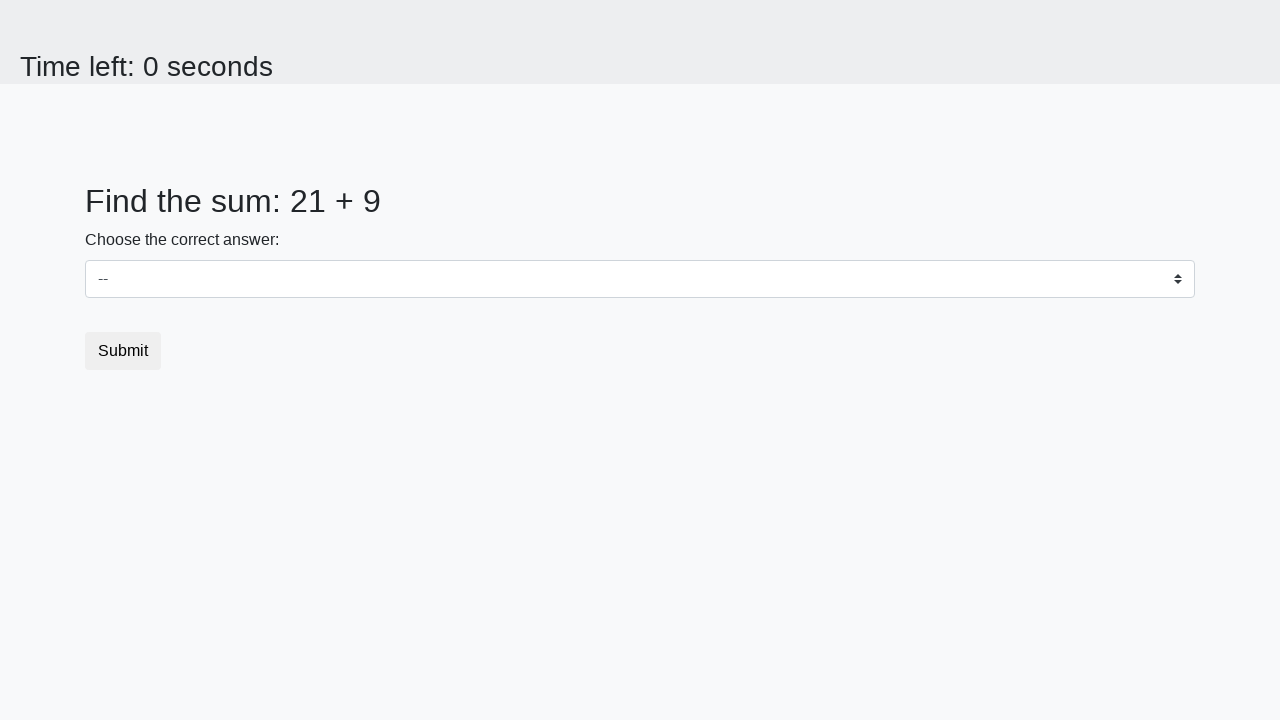

Selected sum value '30' from dropdown menu on select
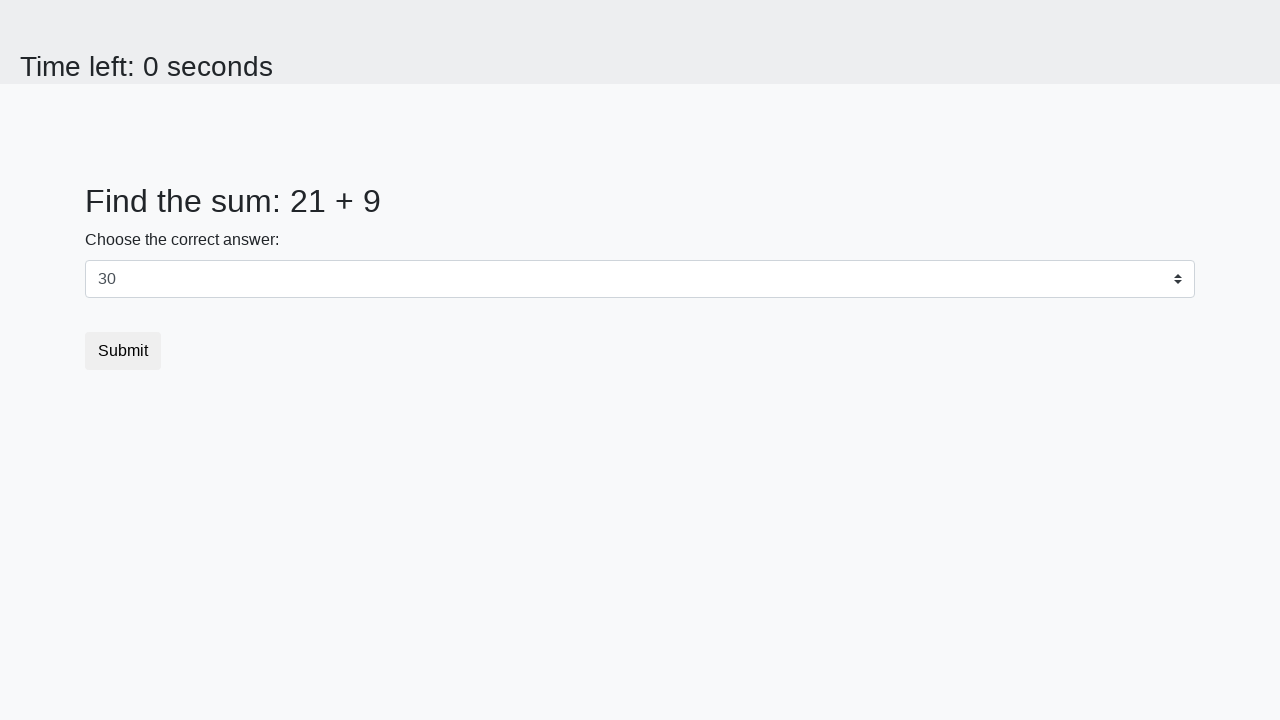

Clicked submit button at (123, 351) on button.btn
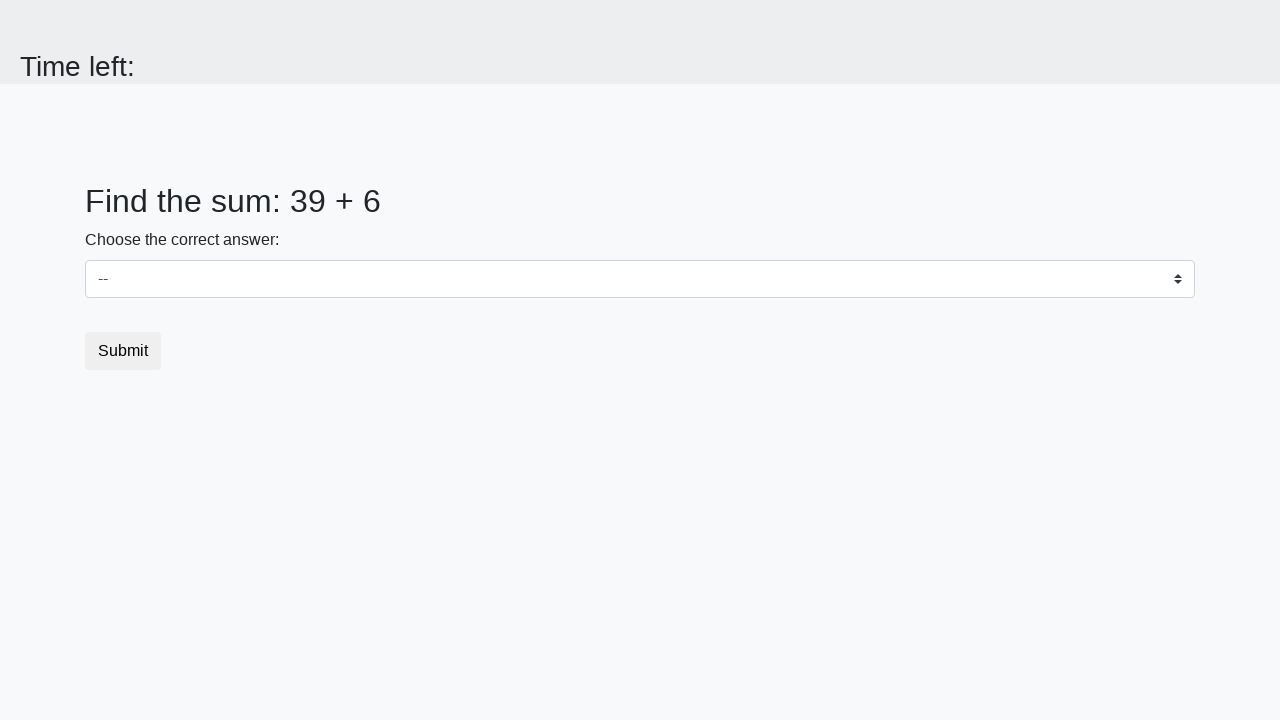

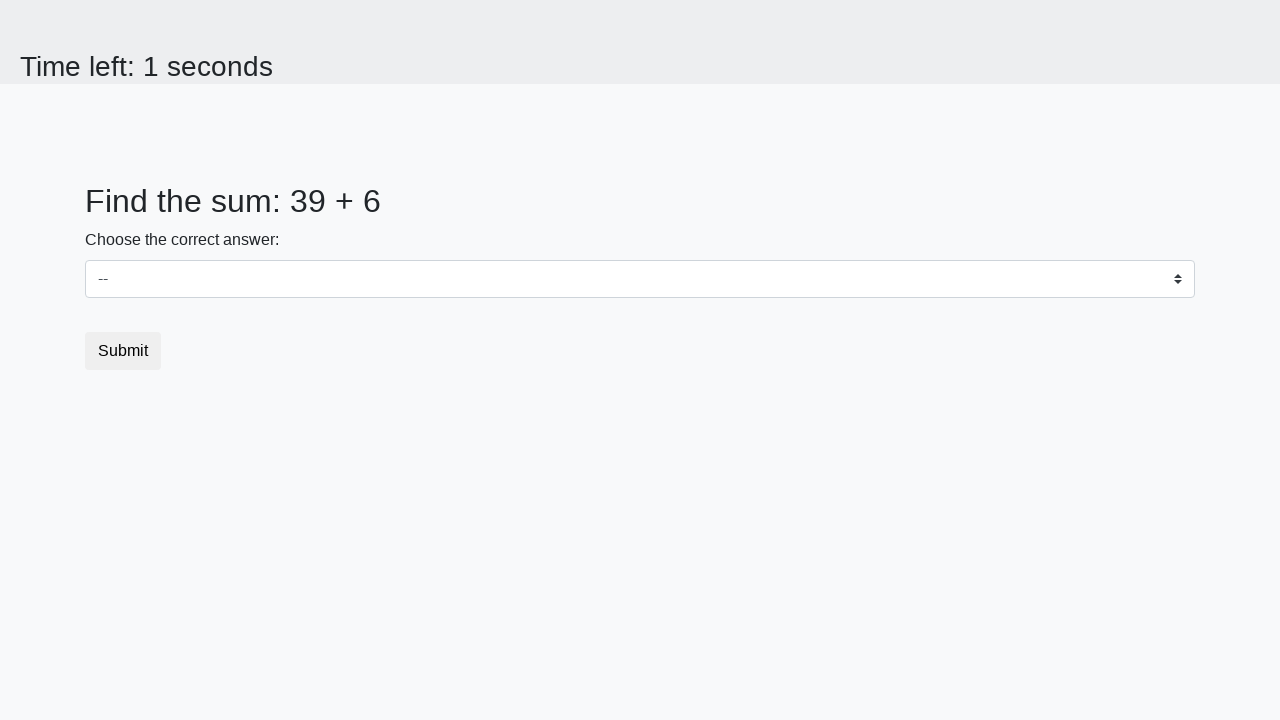